Tests autocomplete functionality by typing "ind" in an input field, waiting for suggestions to appear, and selecting "India" from the dropdown options.

Starting URL: https://rahulshettyacademy.com/AutomationPractice/

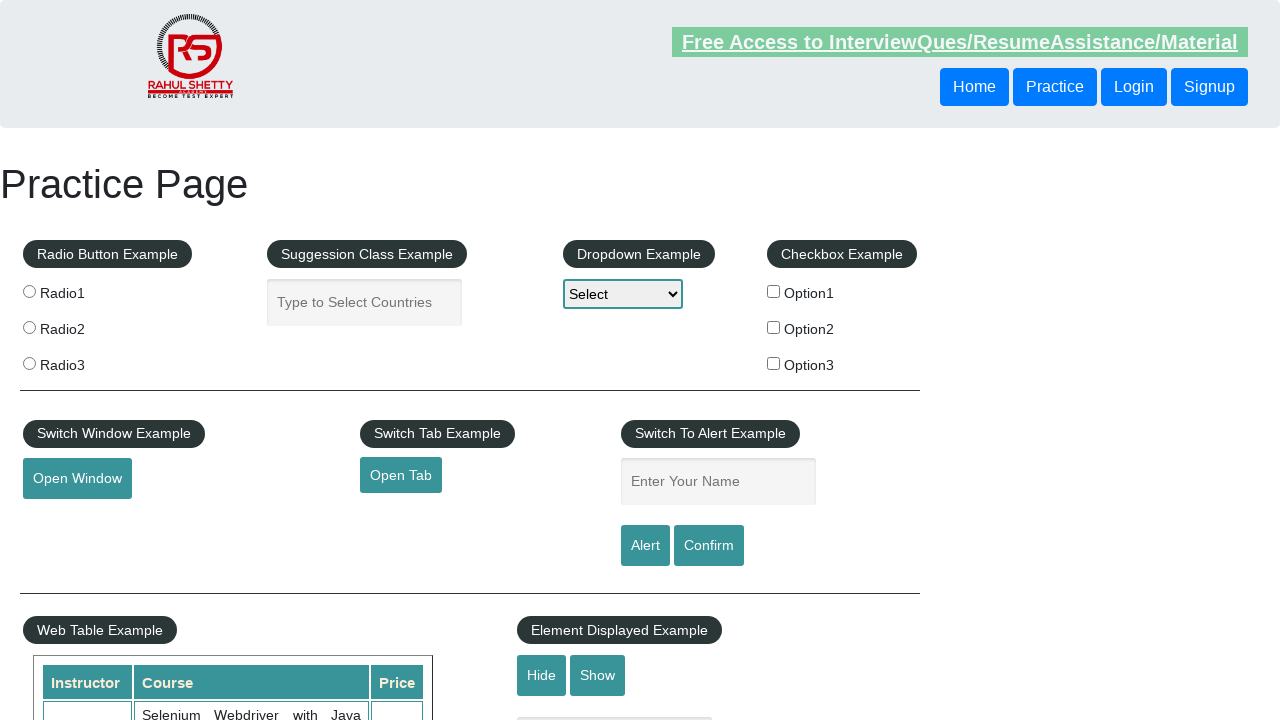

Typed 'ind' in autocomplete input field on #autocomplete
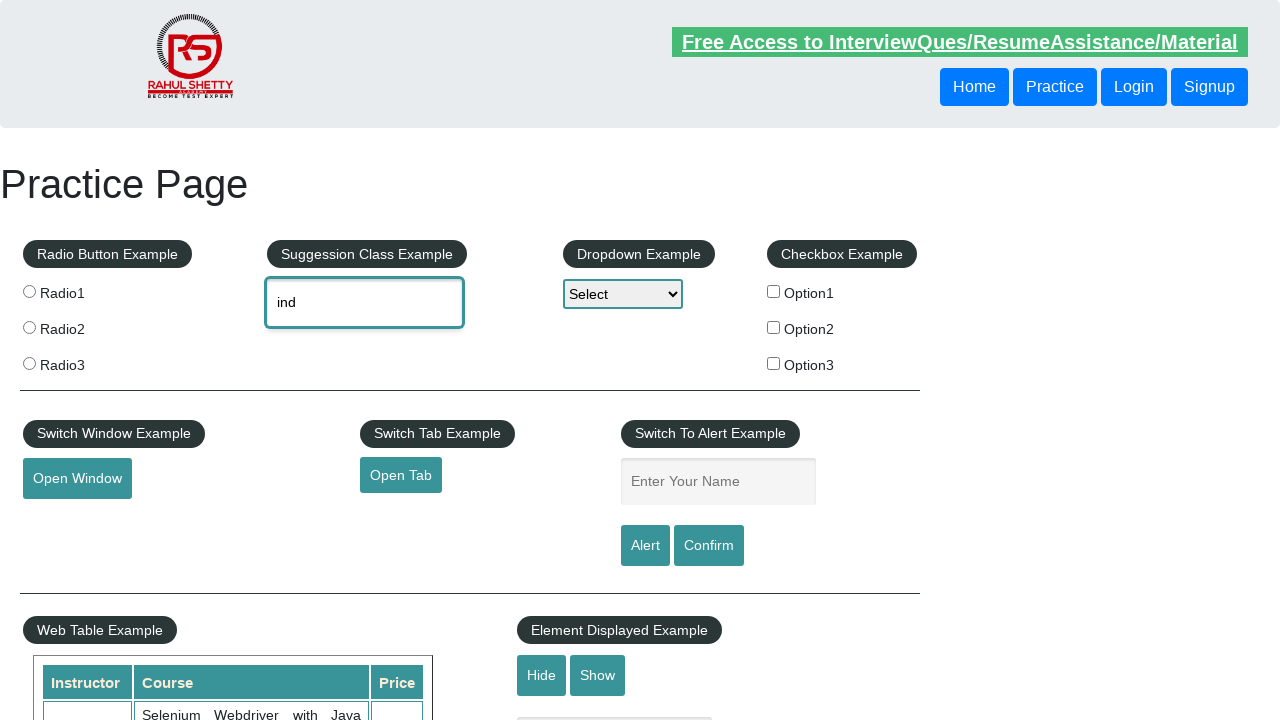

Autocomplete suggestions dropdown appeared
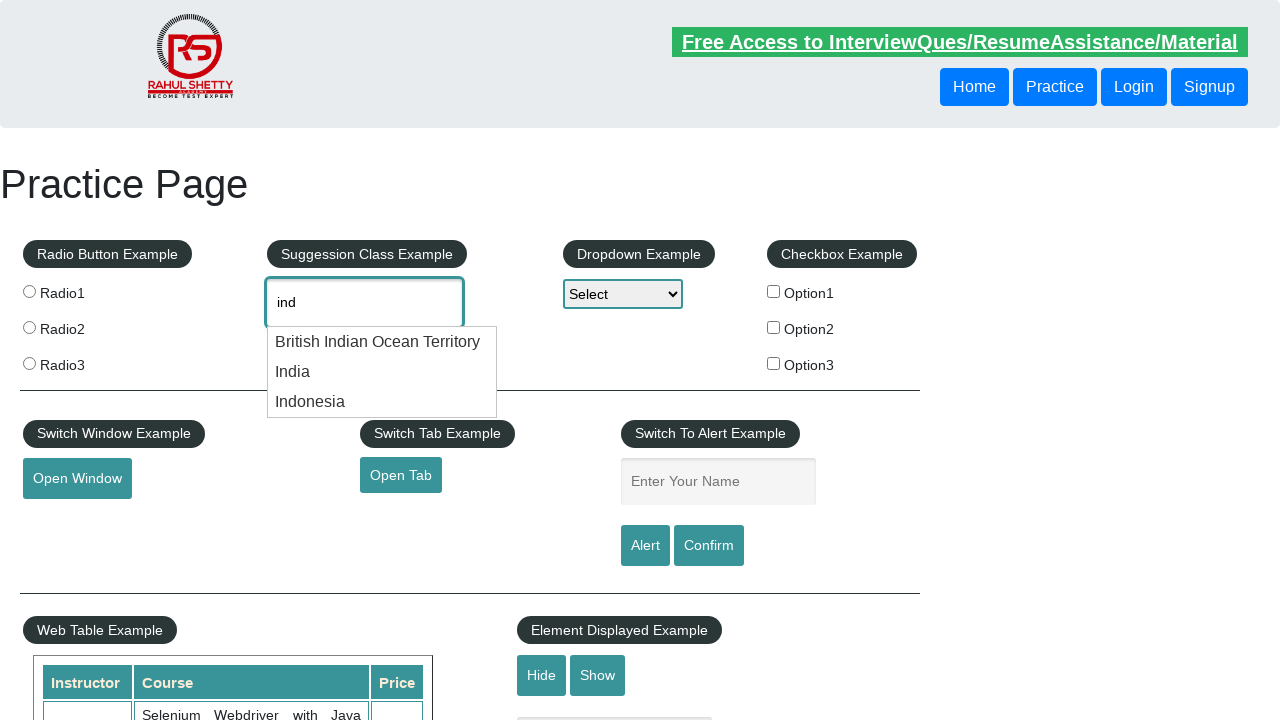

Found 3 autocomplete options
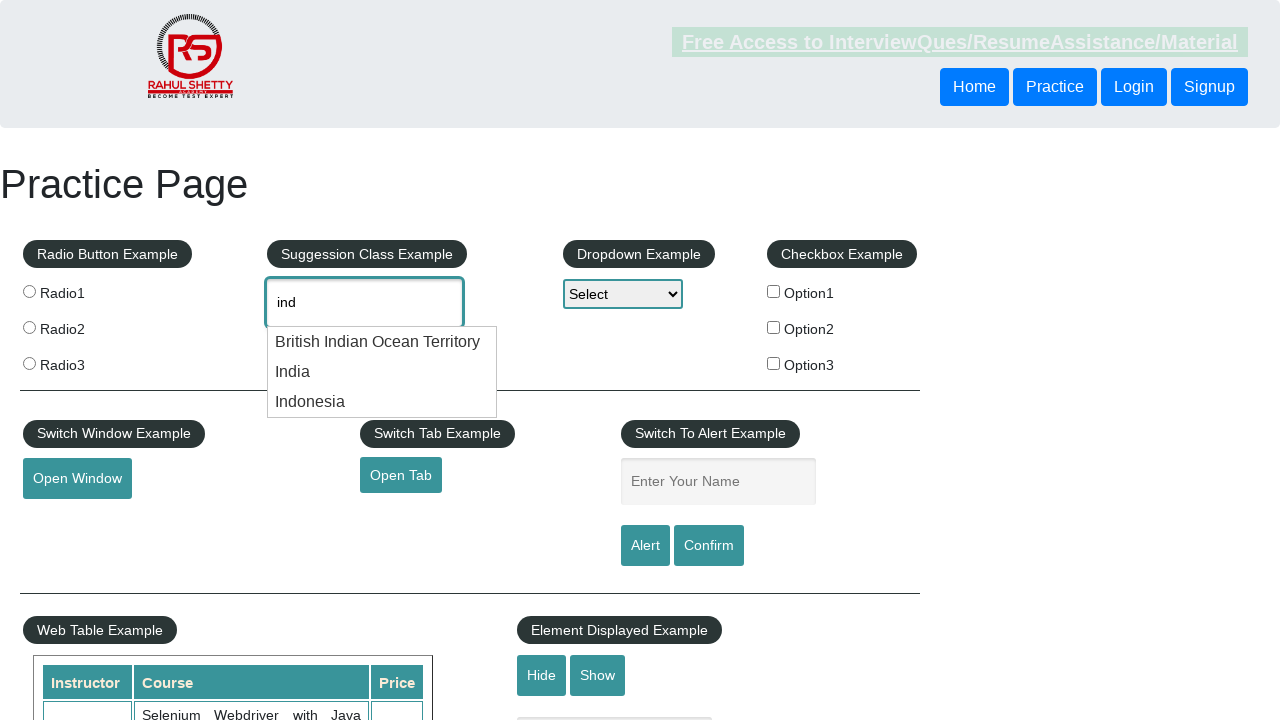

Selected 'India' from autocomplete dropdown at (382, 372) on li.ui-menu-item div >> nth=1
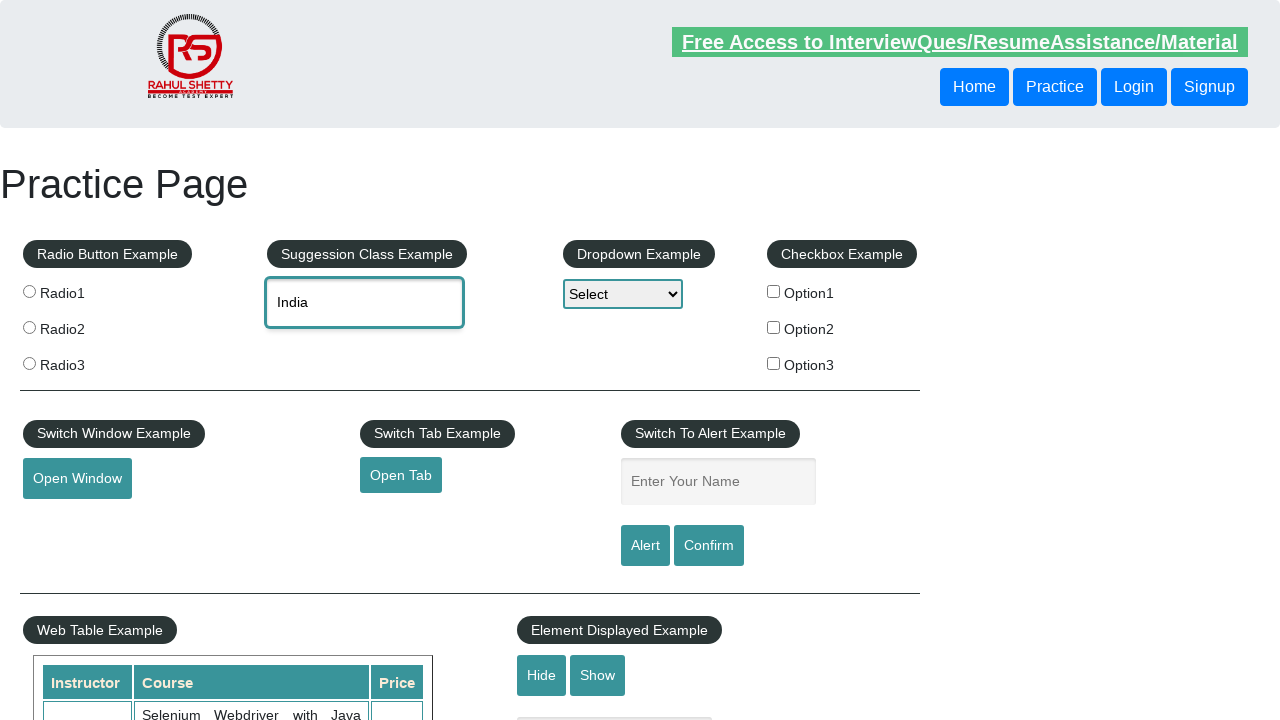

Verified 'India' is present in the input field
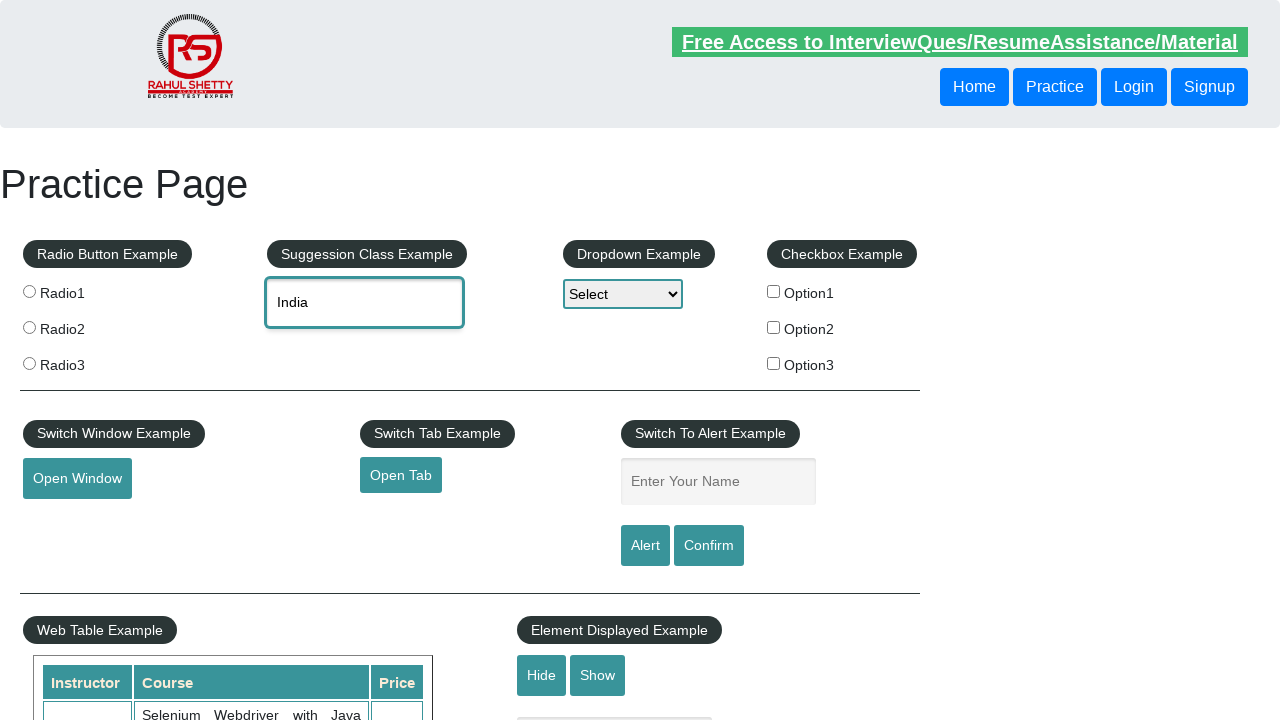

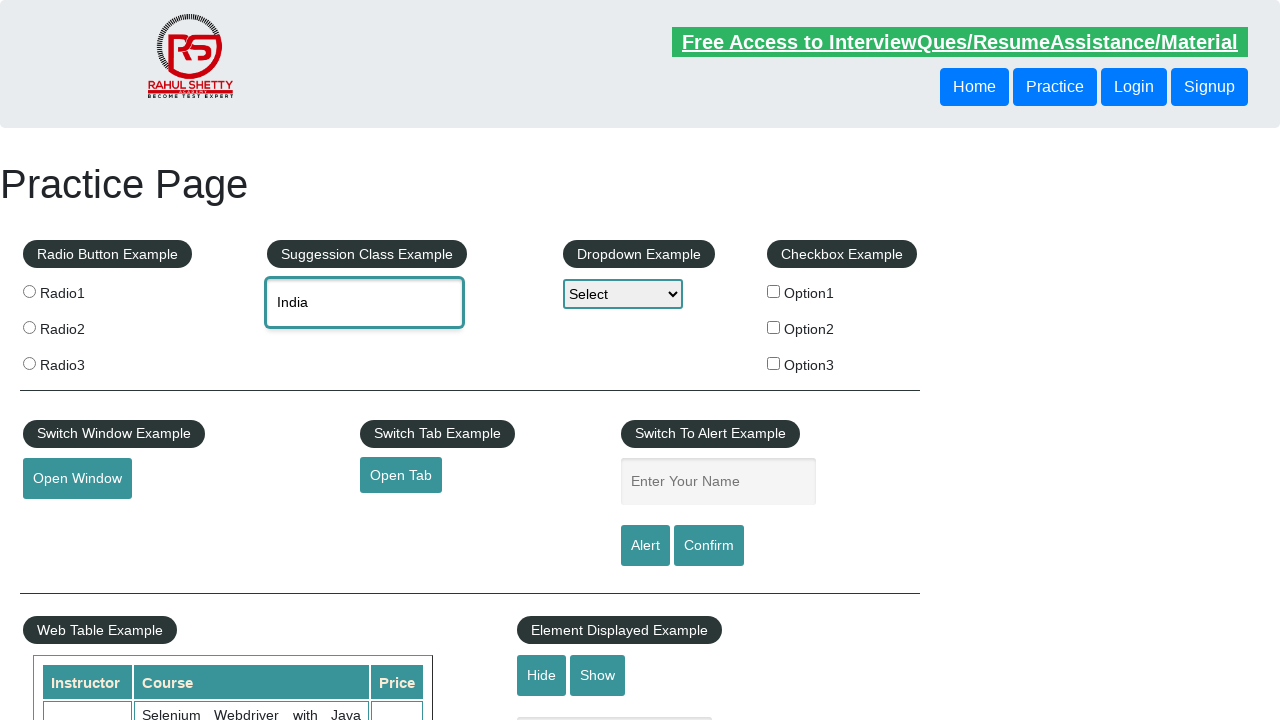